Tests a drone simulator web application by filling simulation parameters (speed, time, drone speed, number of drones), and clicking the run simulation button to execute the simulation.

Starting URL: https://dronesimulator.app.officejs.com/

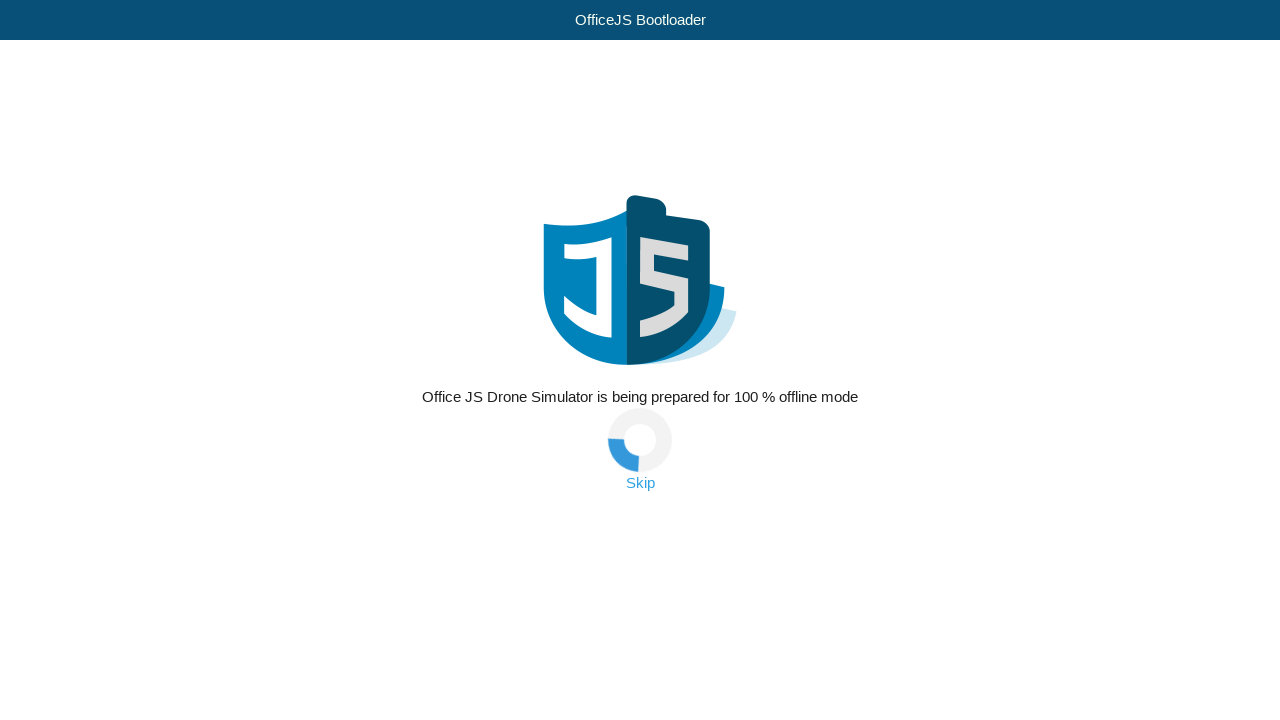

Wait for skip button to be visible
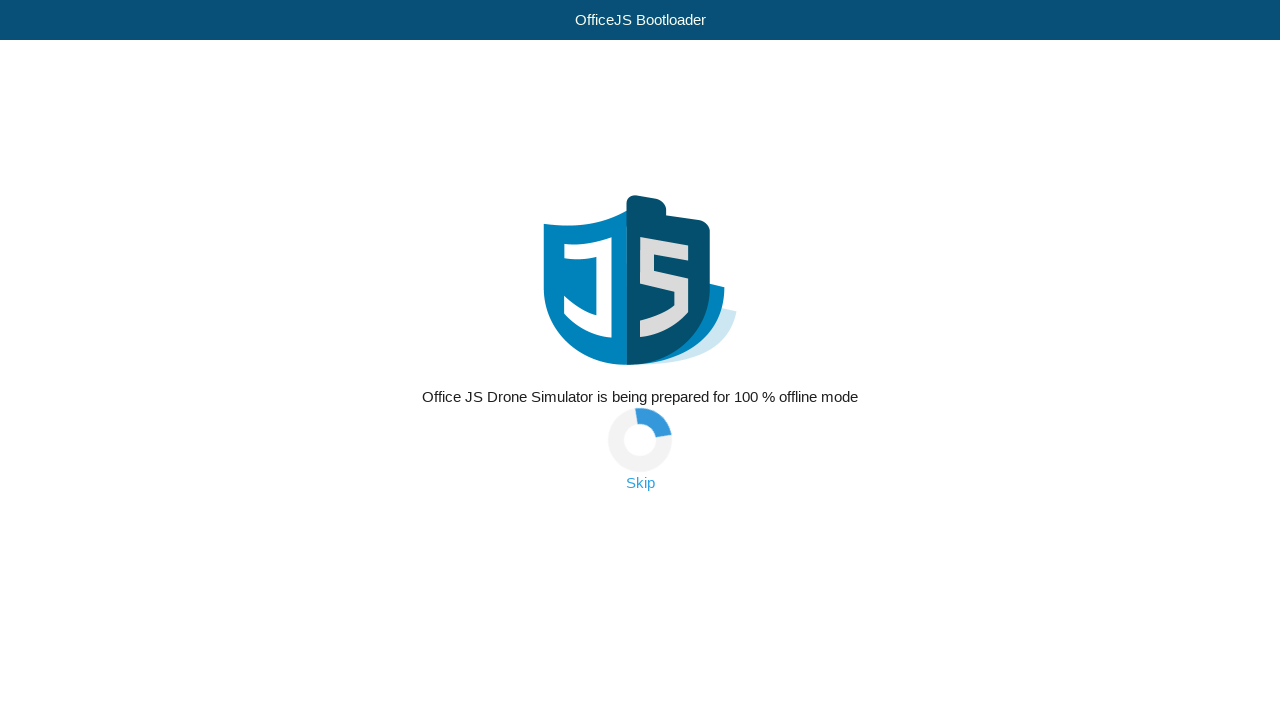

Clicked skip button to skip bootloader at (640, 483) on a.skip-link:has-text("Skip")
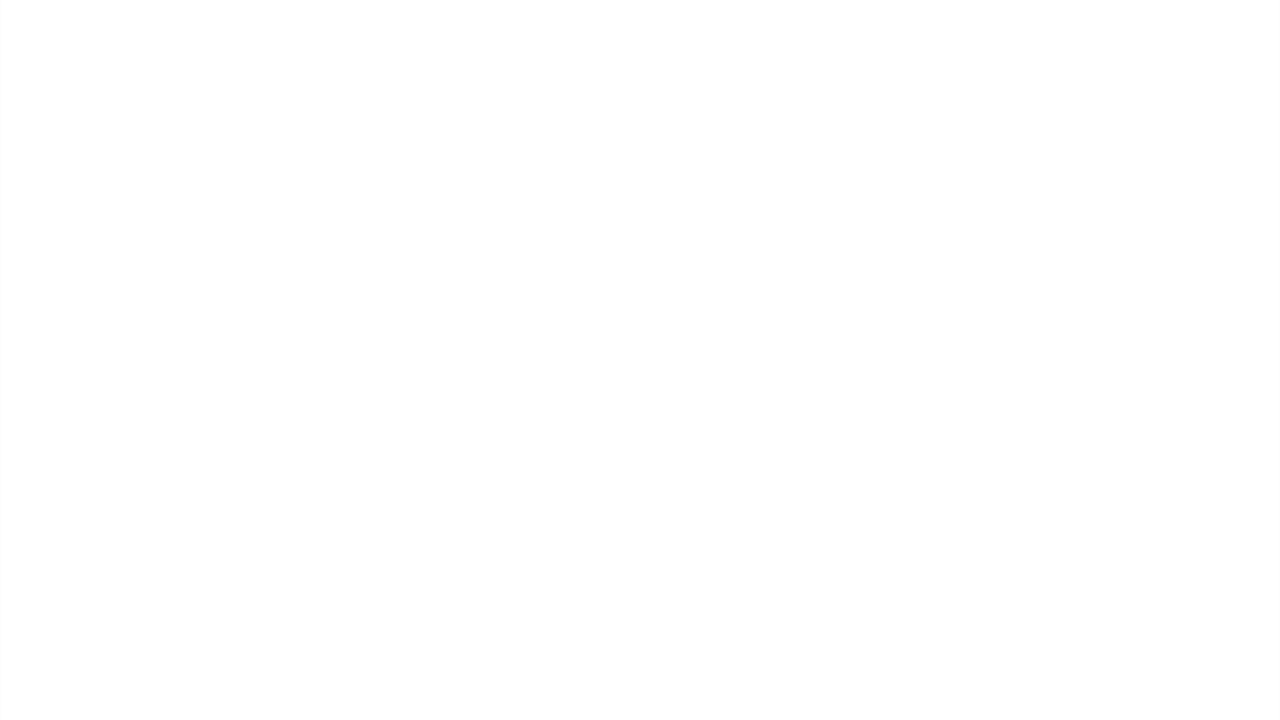

Wait for editor iframe to be present
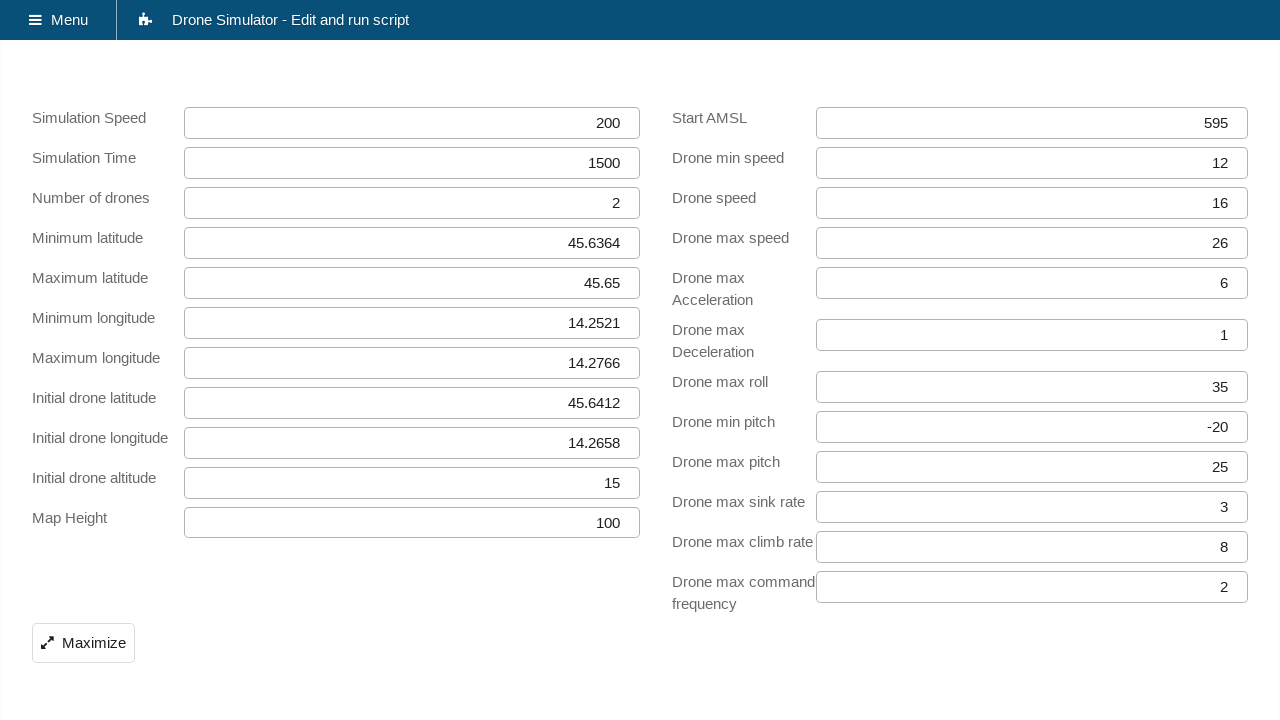

Filled simulation speed with 300 on #simulation_speed
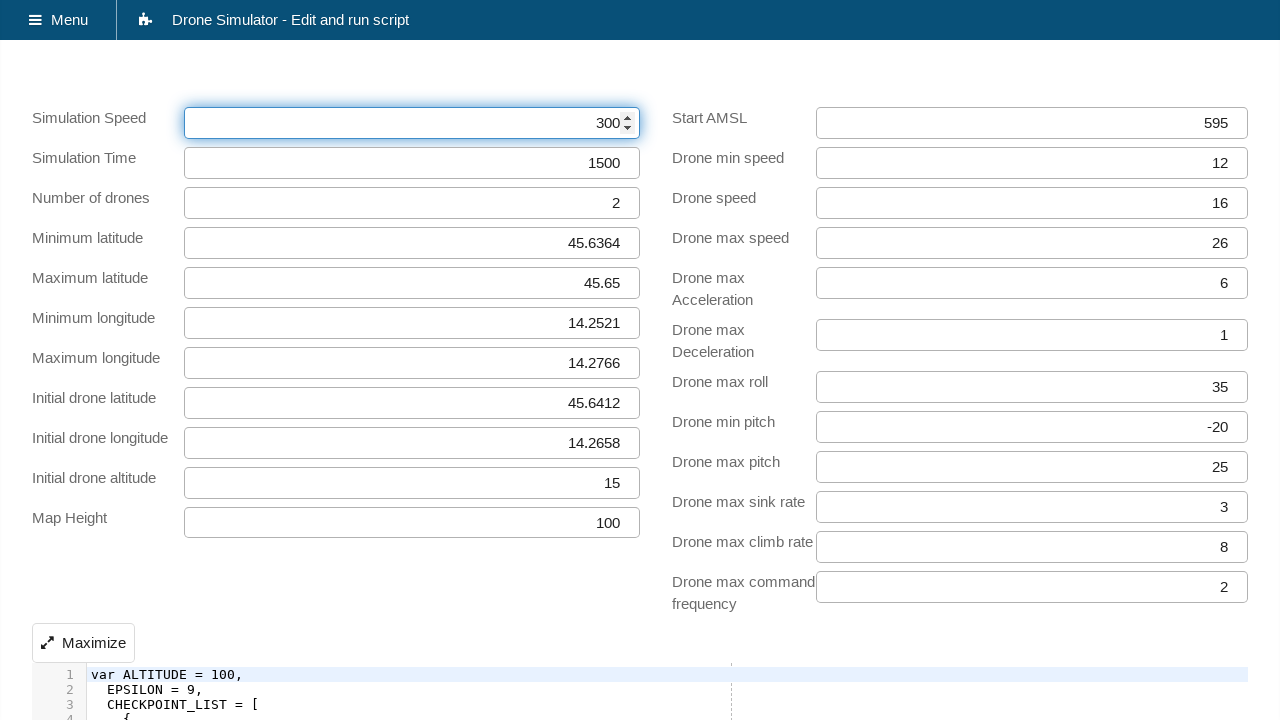

Filled simulation time with 1000 on #simulation_time
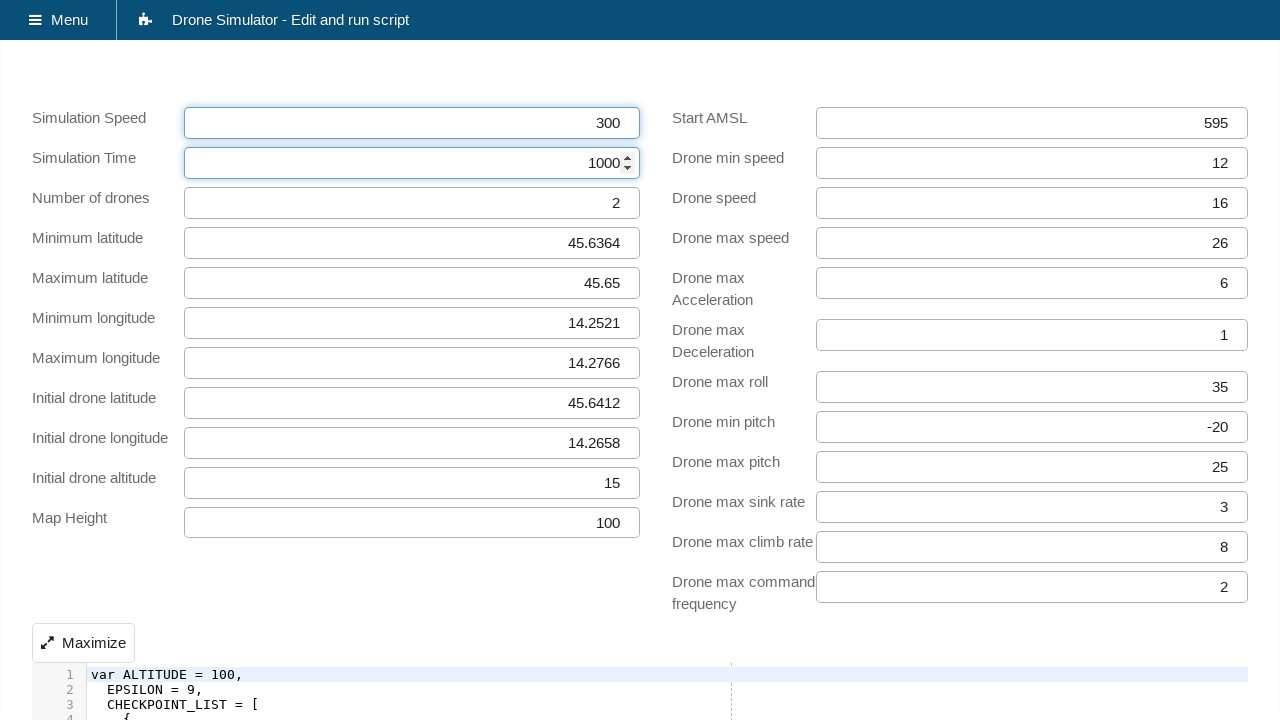

Filled drone speed with 16 on #drone_speed
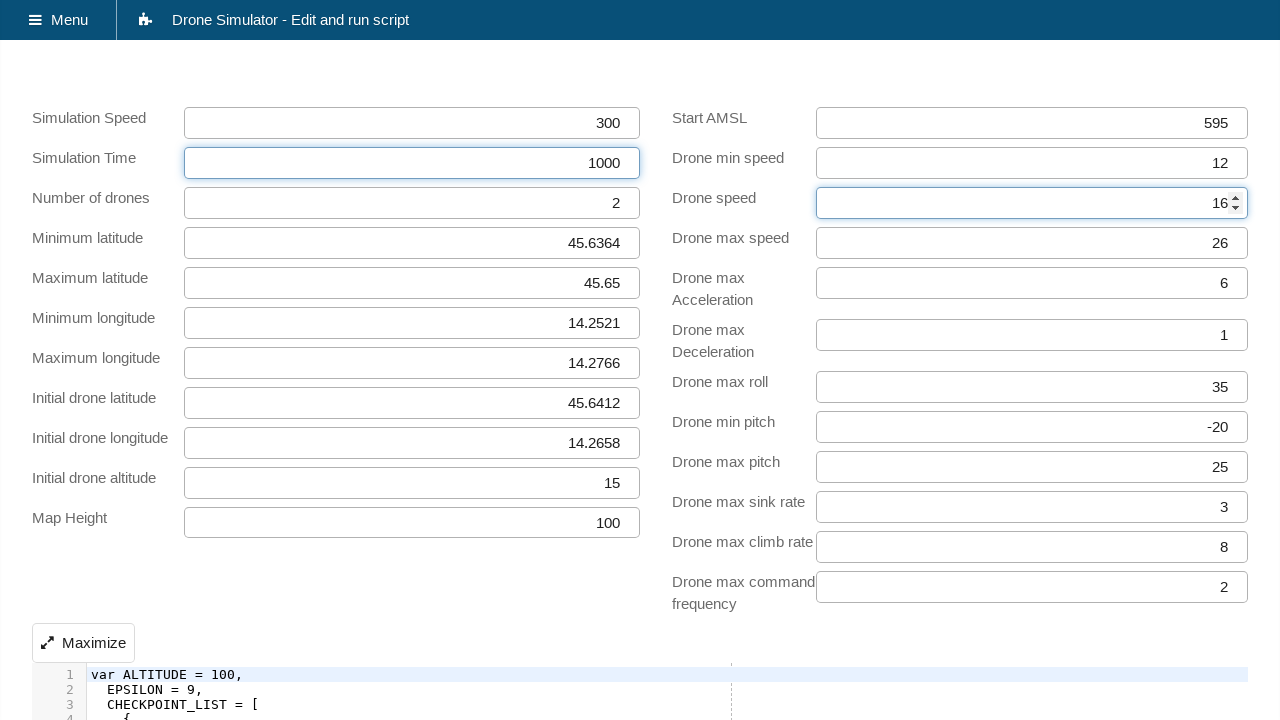

Filled number of drones with 1 on #number_of_drones
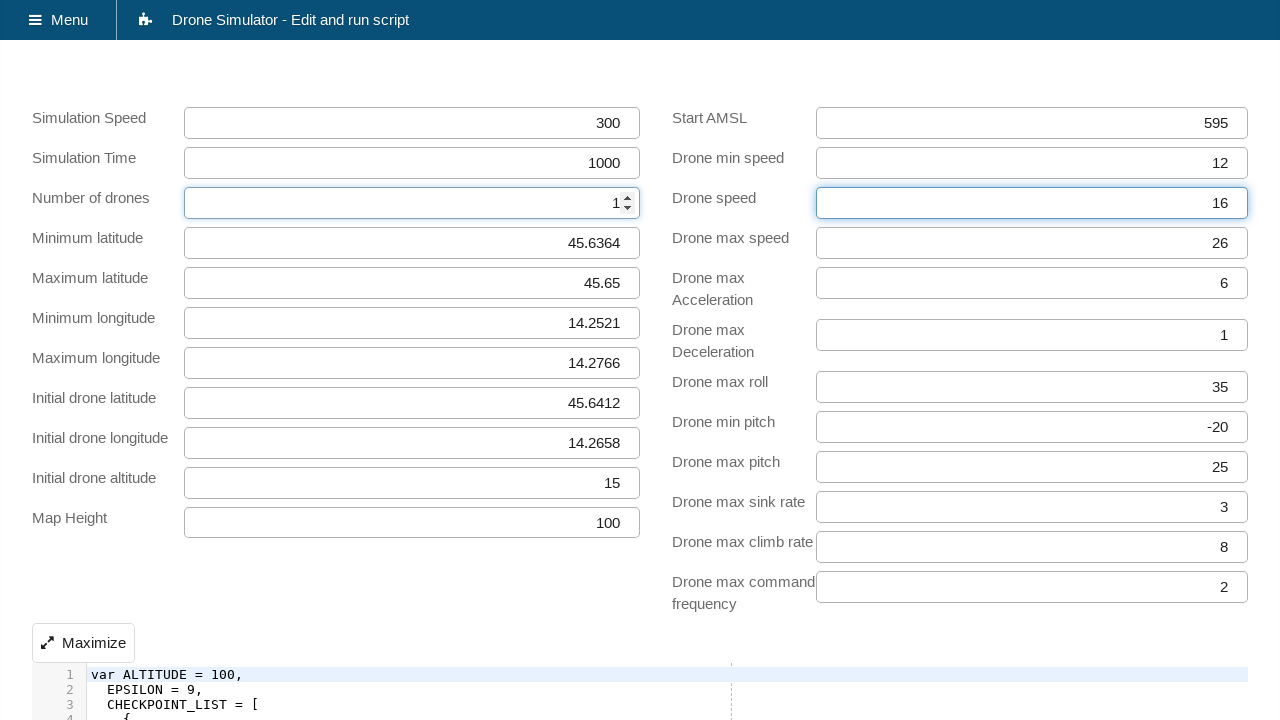

Clicked run simulation button at (91, 641) on input[type="submit"][name="action_run"]
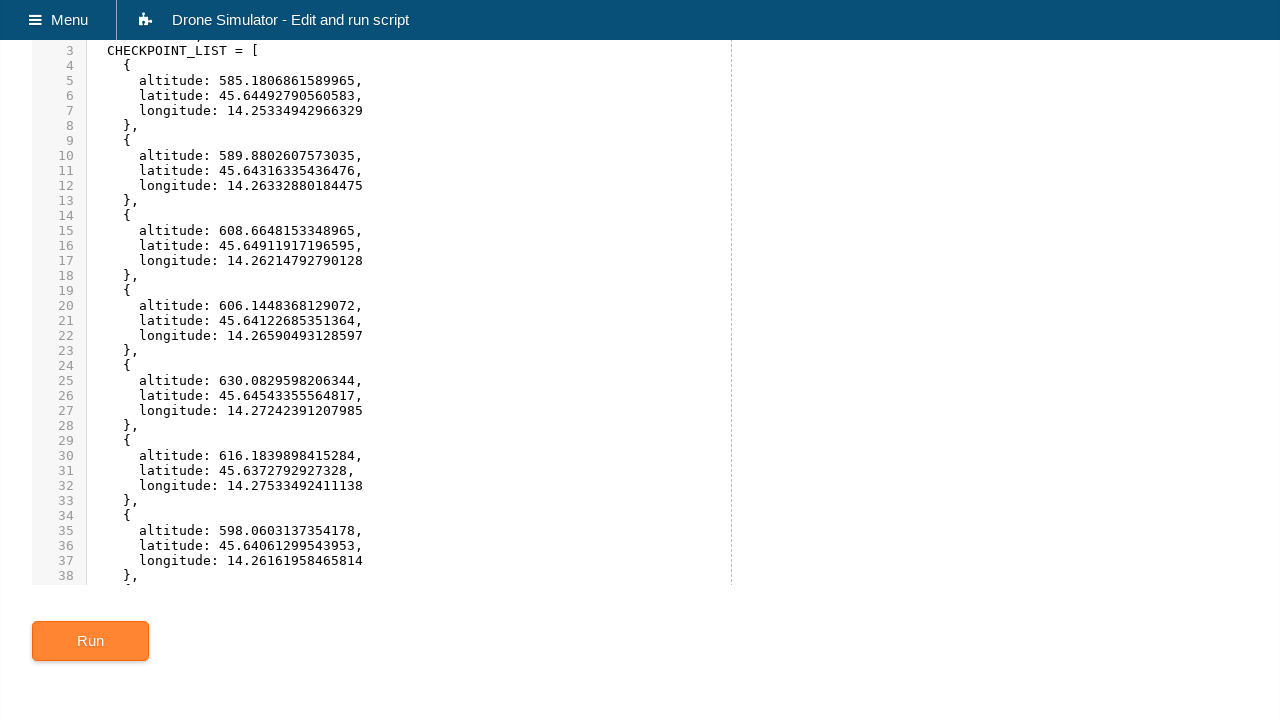

Loading indicator appeared - simulation started
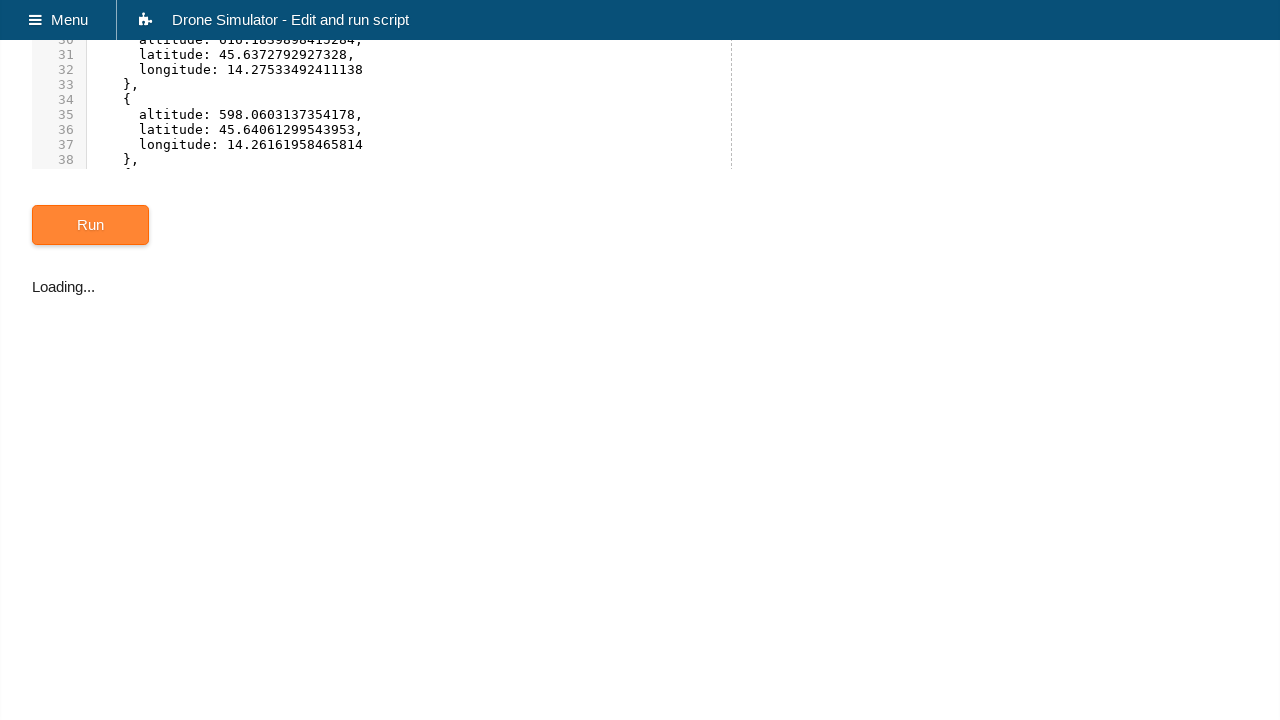

Simulation completed and results are available
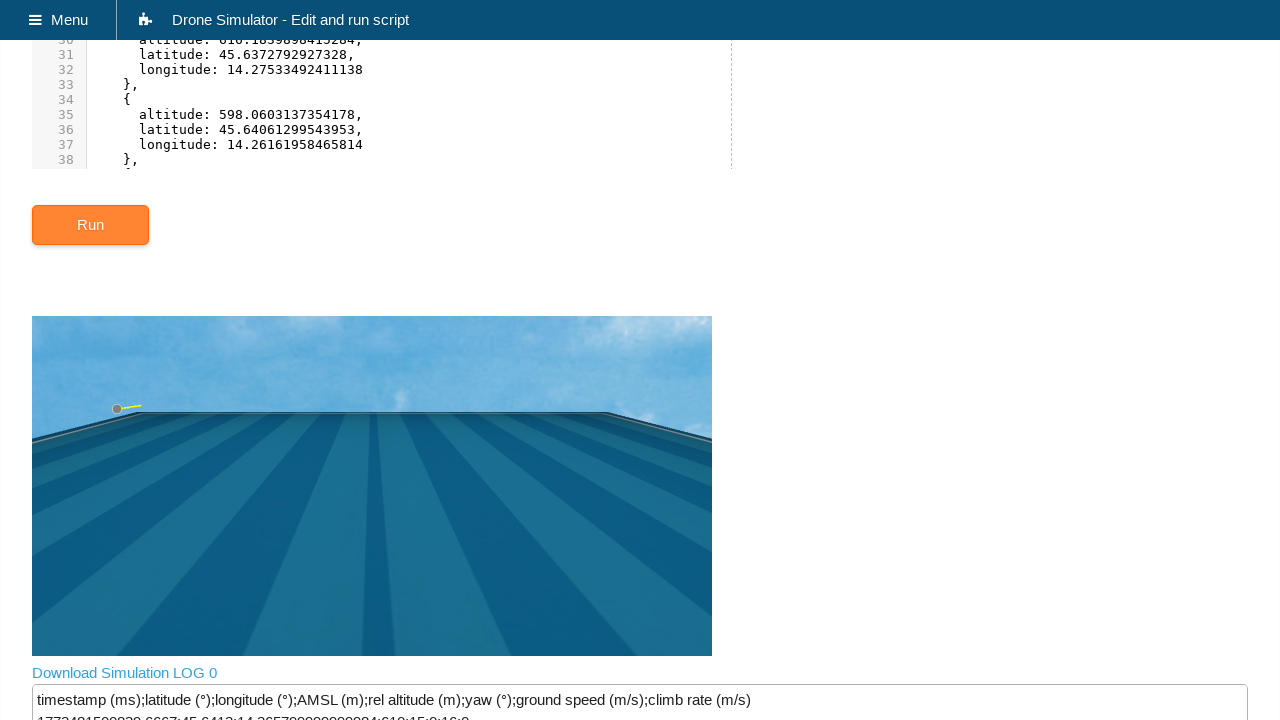

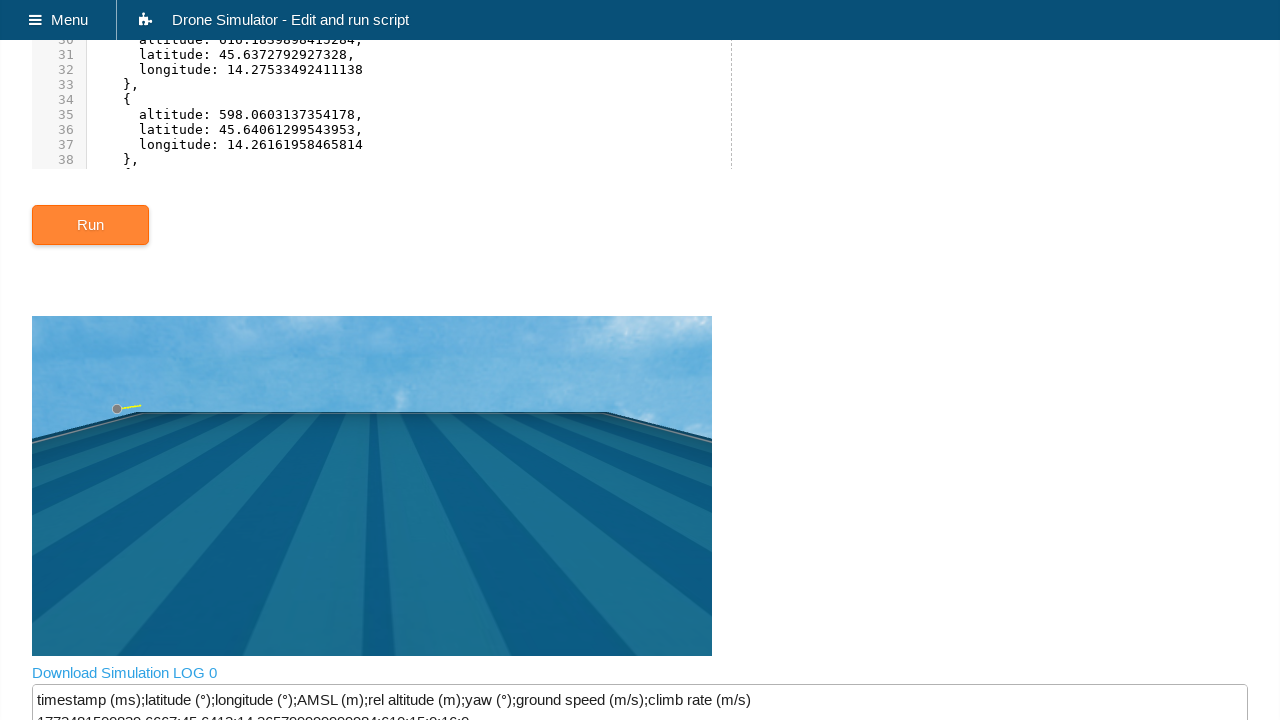